Tests alert popup handling by clicking a button that triggers an alert and then dismissing it

Starting URL: http://seleniumpractise.blogspot.com/2017/01/how-to-handle-promt-alert-in-selenium.html

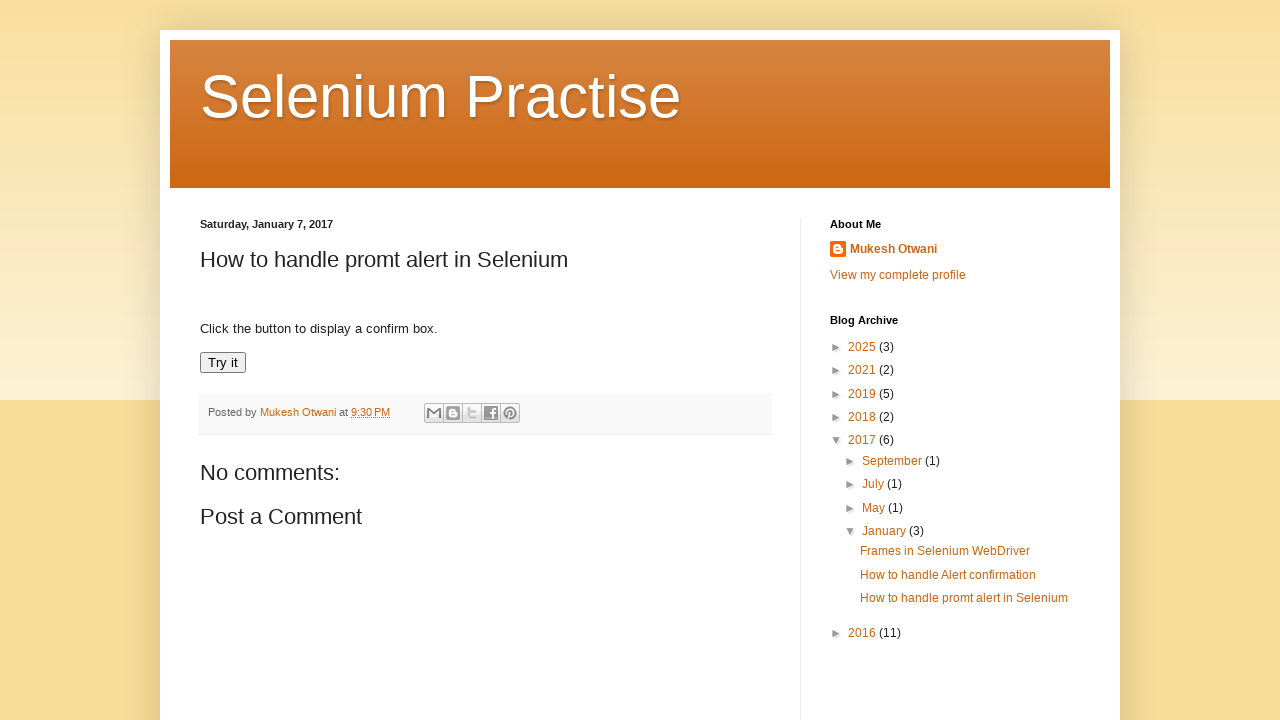

Clicked 'Try it' button to trigger alert popup at (223, 363) on xpath=//button[text()='Try it']
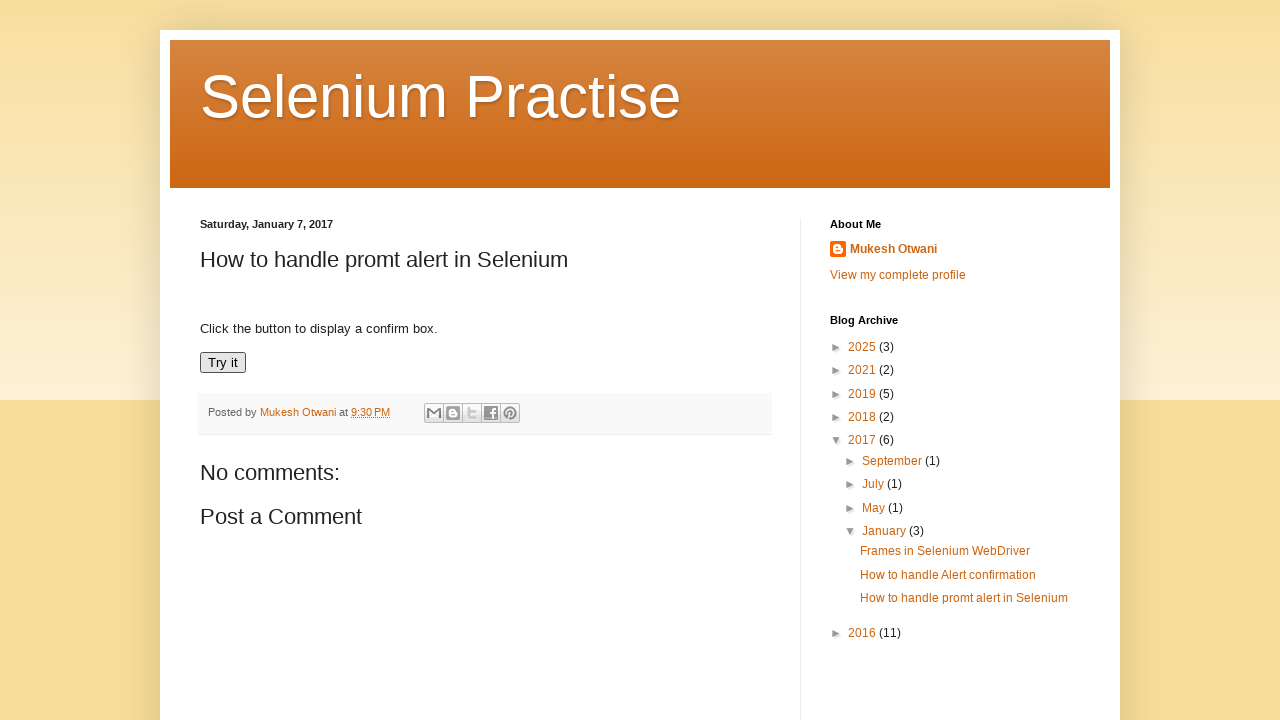

Set up dialog handler to dismiss alert popup
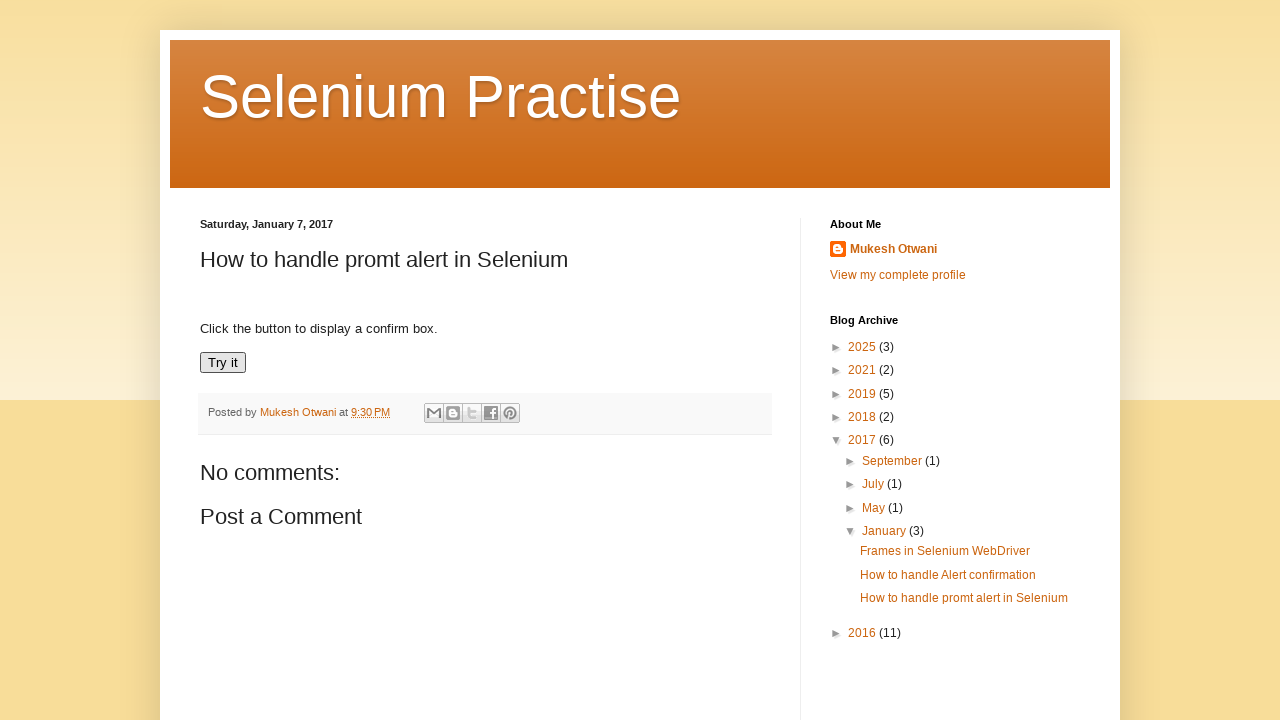

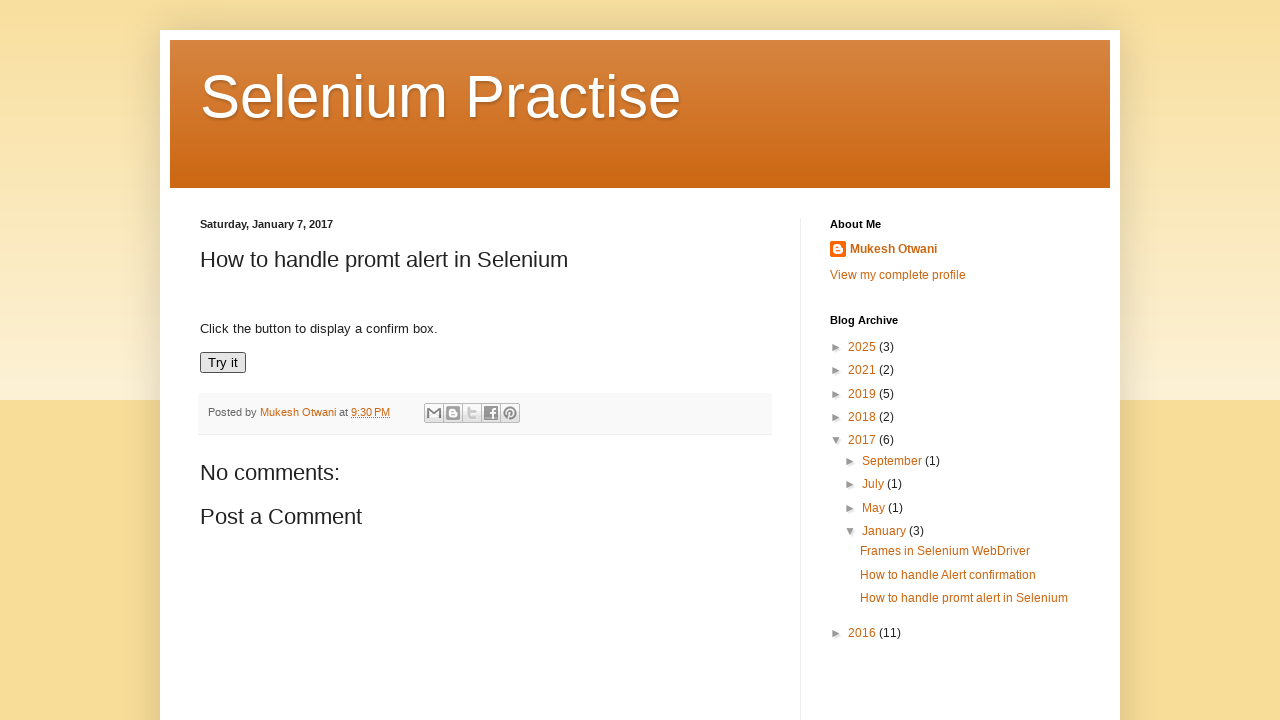